Tests editing a todo item by double-clicking, filling new text, and pressing Enter

Starting URL: https://demo.playwright.dev/todomvc

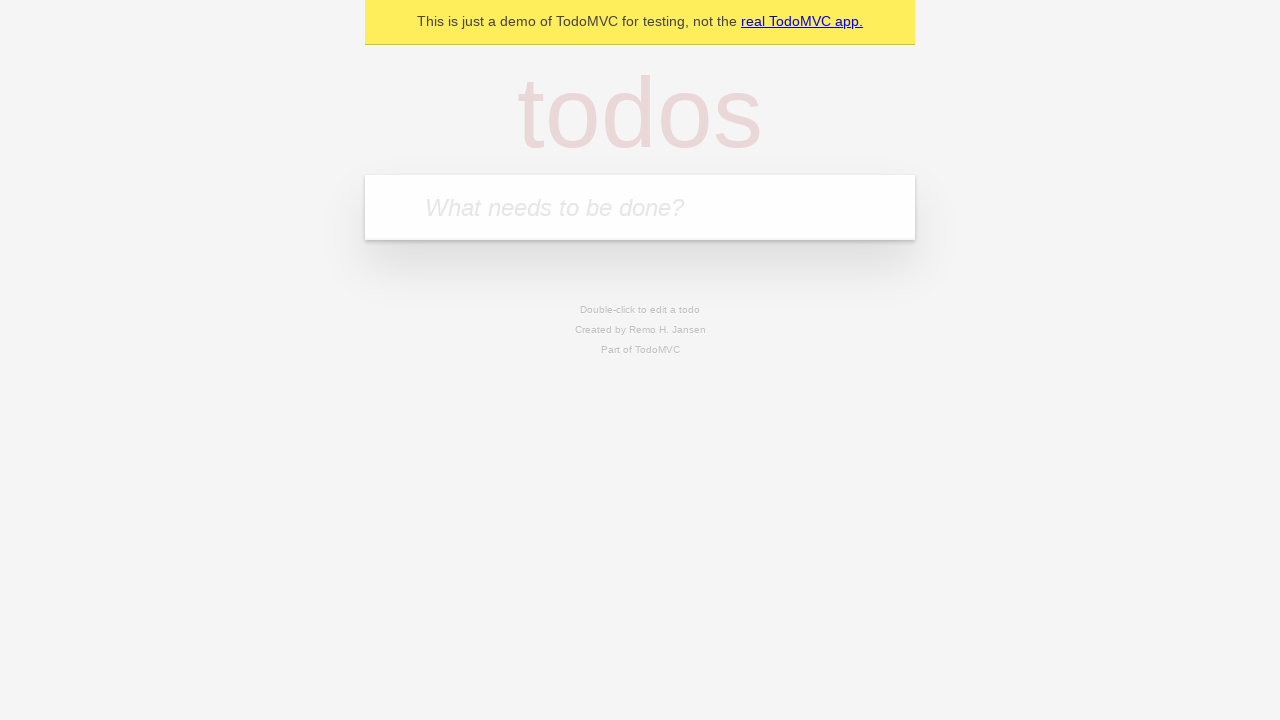

Filled new todo field with 'watch deck the halls' on internal:attr=[placeholder="What needs to be done?"i]
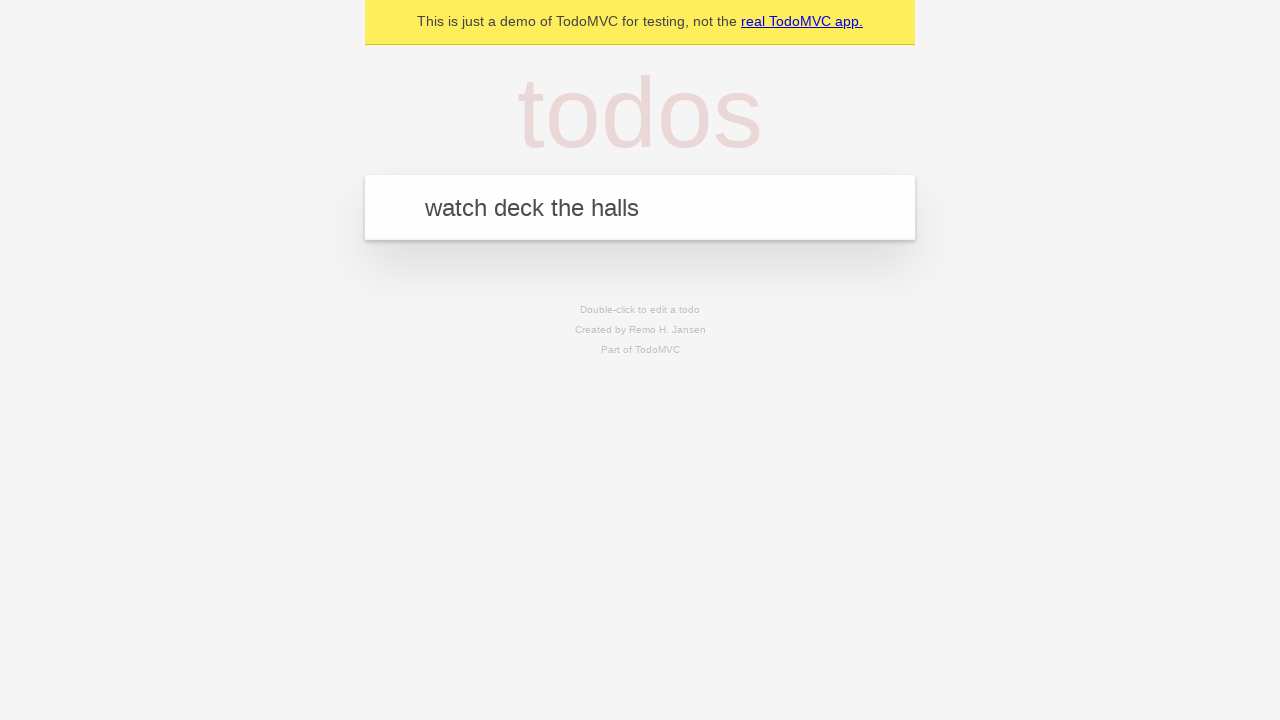

Pressed Enter to create todo 'watch deck the halls' on internal:attr=[placeholder="What needs to be done?"i]
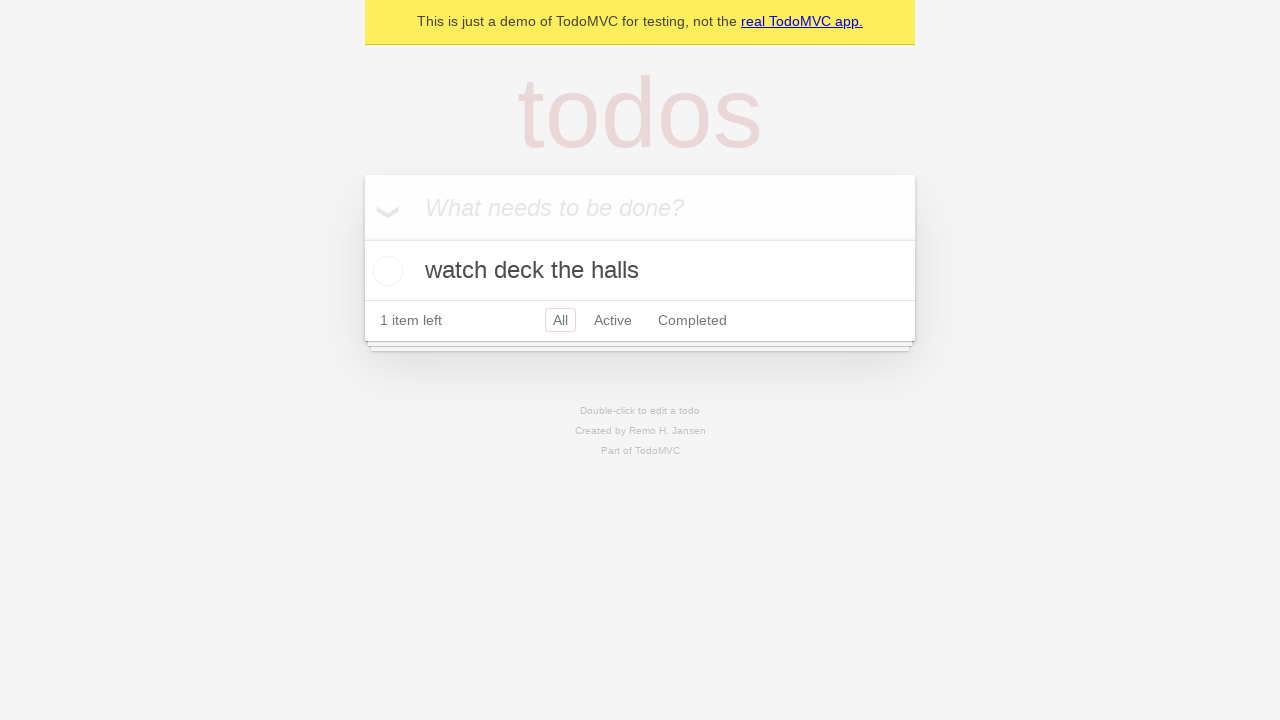

Filled new todo field with 'feed the cat' on internal:attr=[placeholder="What needs to be done?"i]
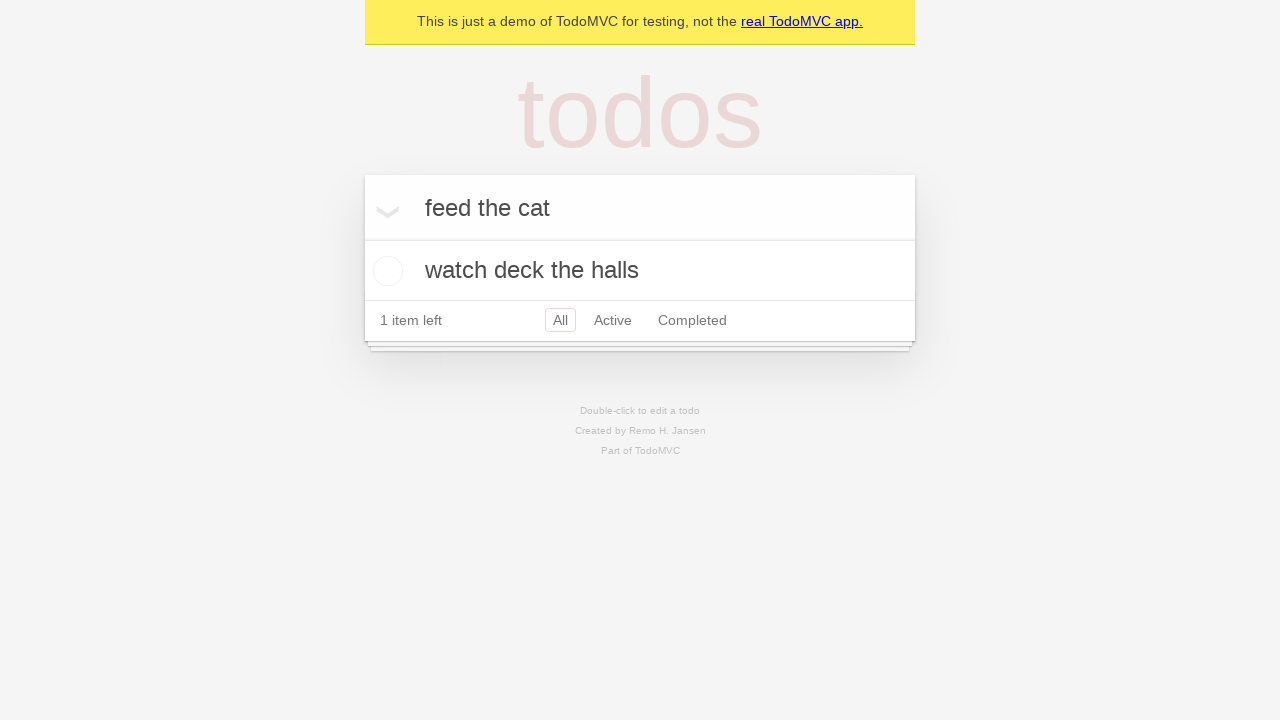

Pressed Enter to create todo 'feed the cat' on internal:attr=[placeholder="What needs to be done?"i]
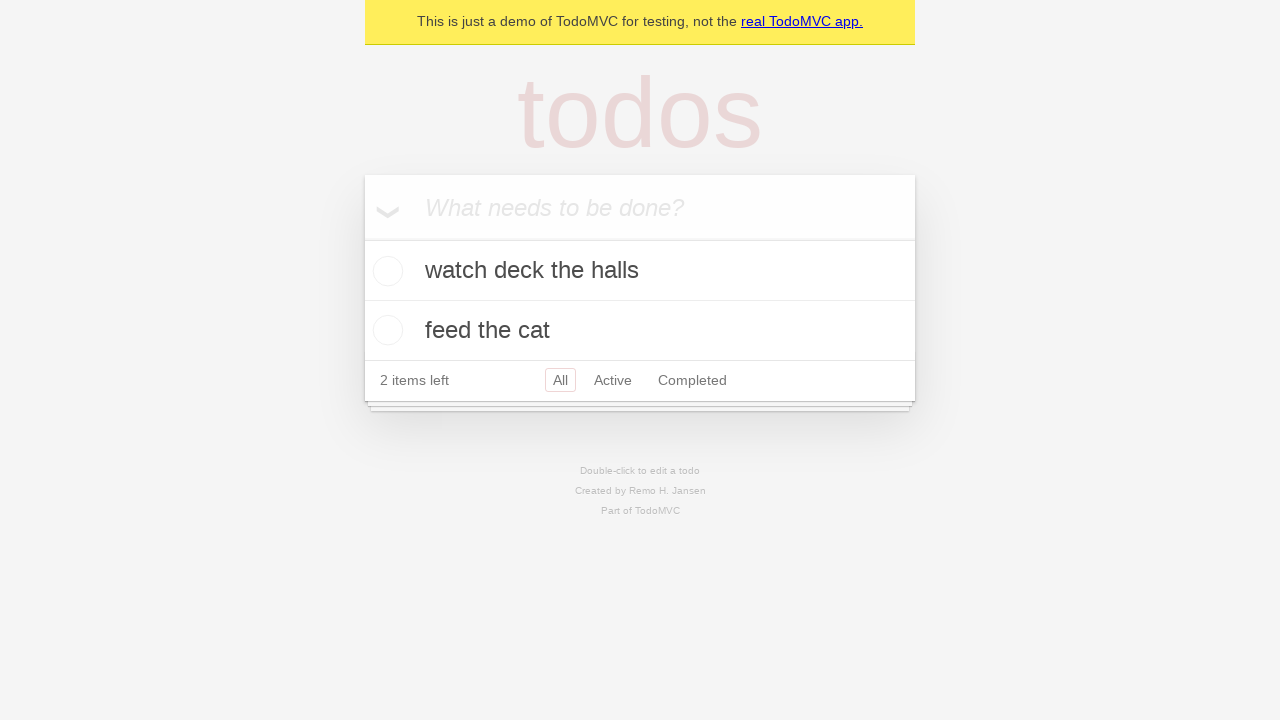

Filled new todo field with 'book a doctors appointment' on internal:attr=[placeholder="What needs to be done?"i]
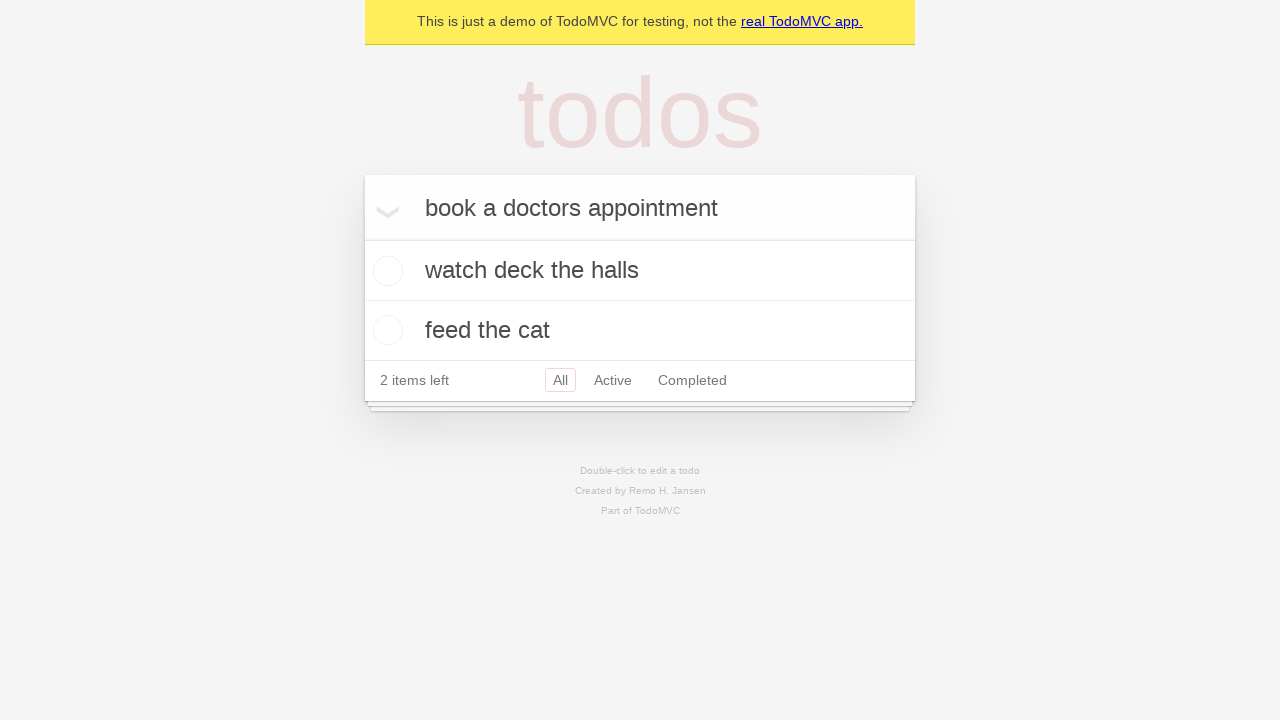

Pressed Enter to create todo 'book a doctors appointment' on internal:attr=[placeholder="What needs to be done?"i]
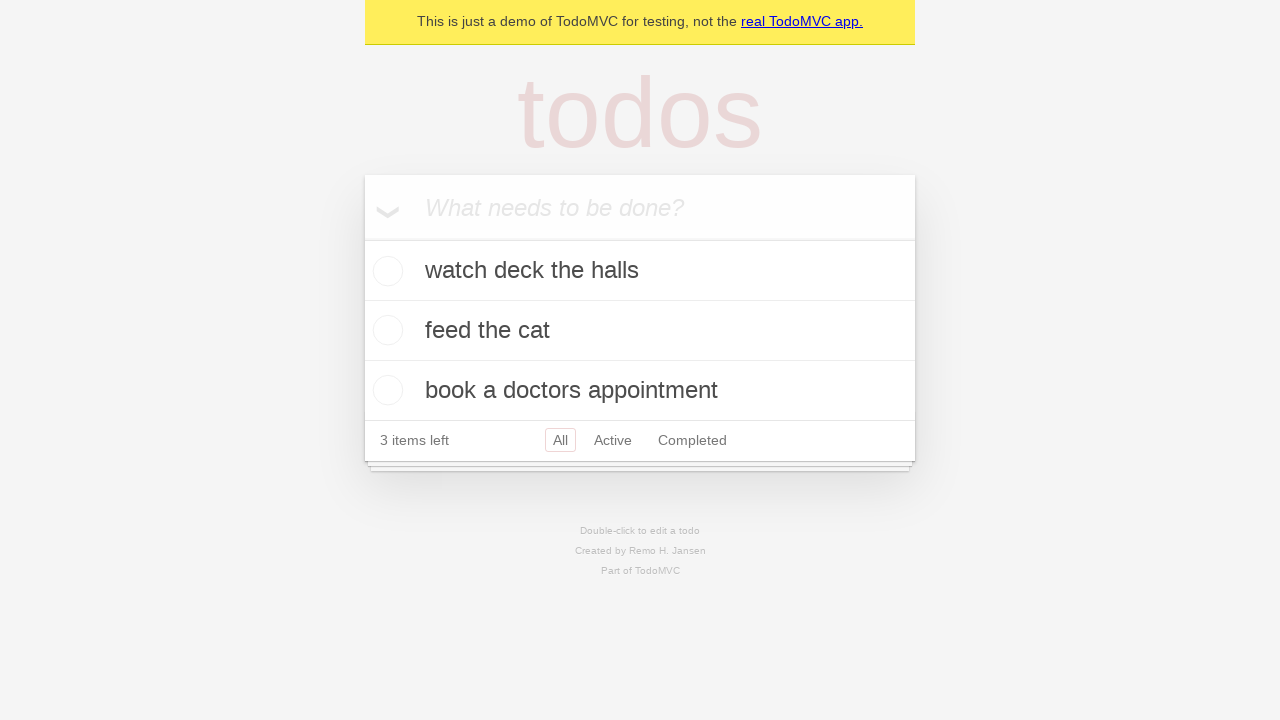

Waited for all 3 todos to be created
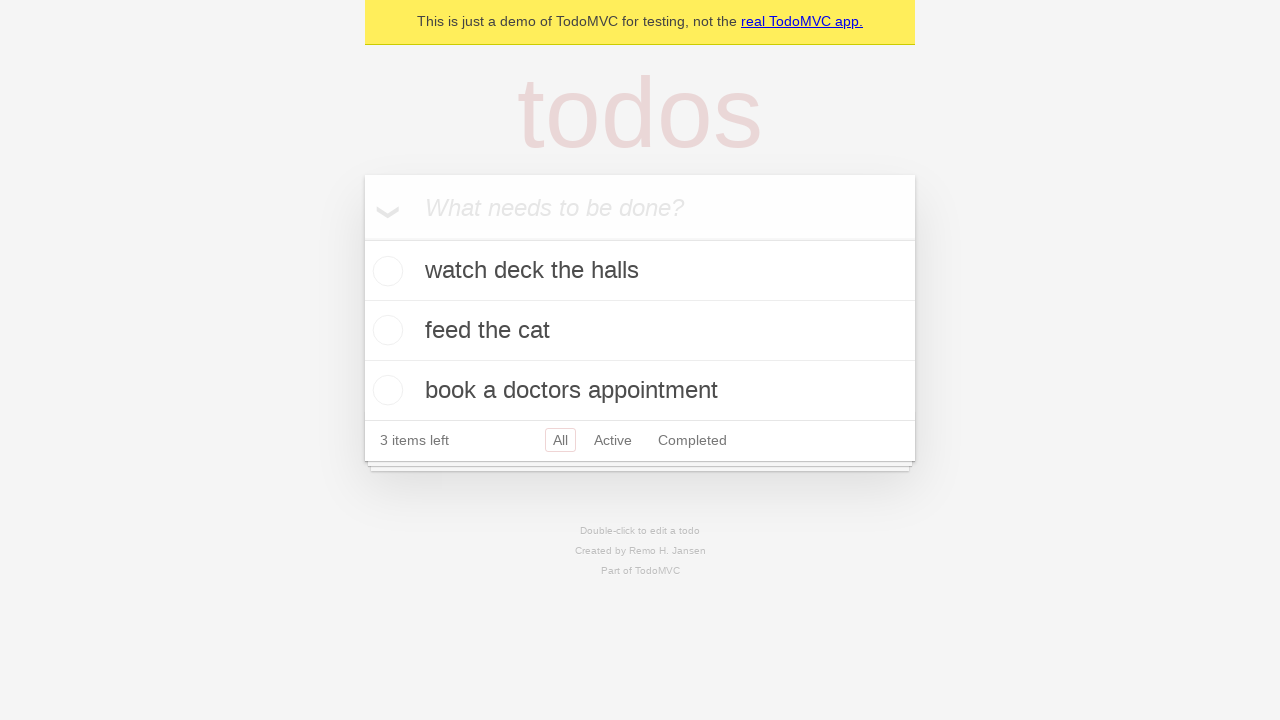

Double-clicked second todo item to enter edit mode at (640, 331) on internal:testid=[data-testid="todo-item"s] >> nth=1
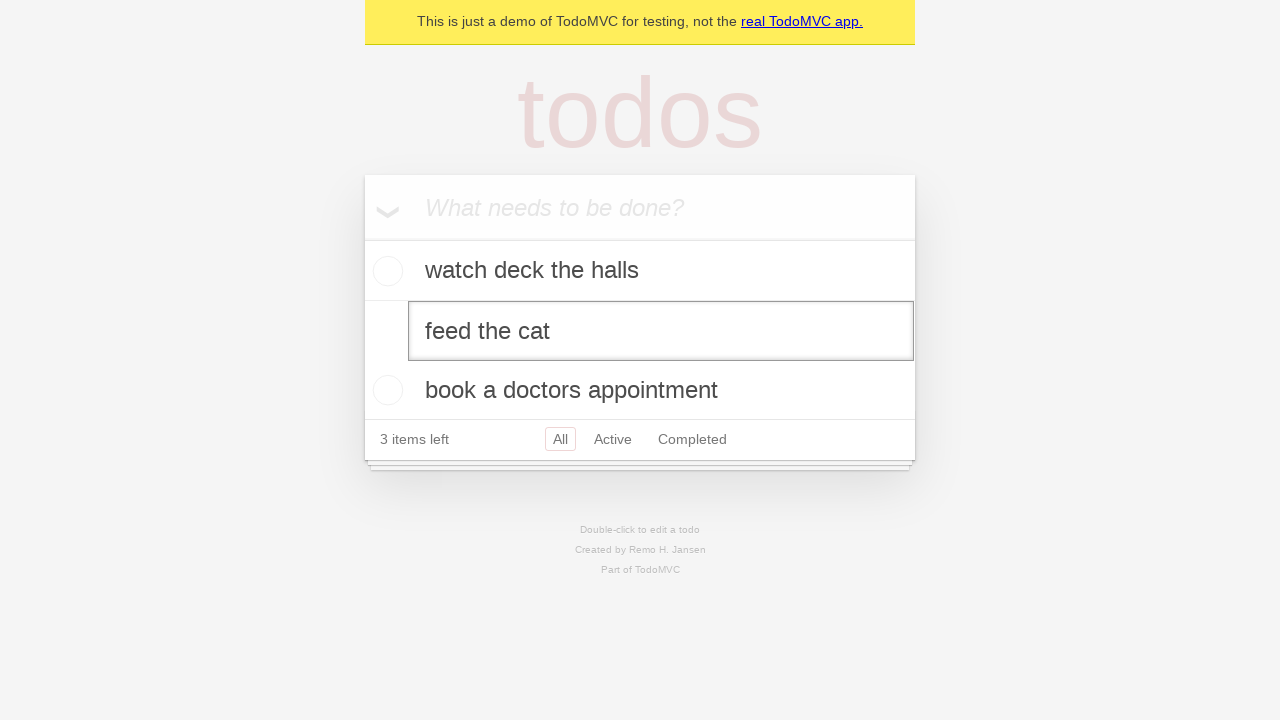

Filled edit field with new text 'buy some sausages' on internal:testid=[data-testid="todo-item"s] >> nth=1 >> internal:role=textbox[nam
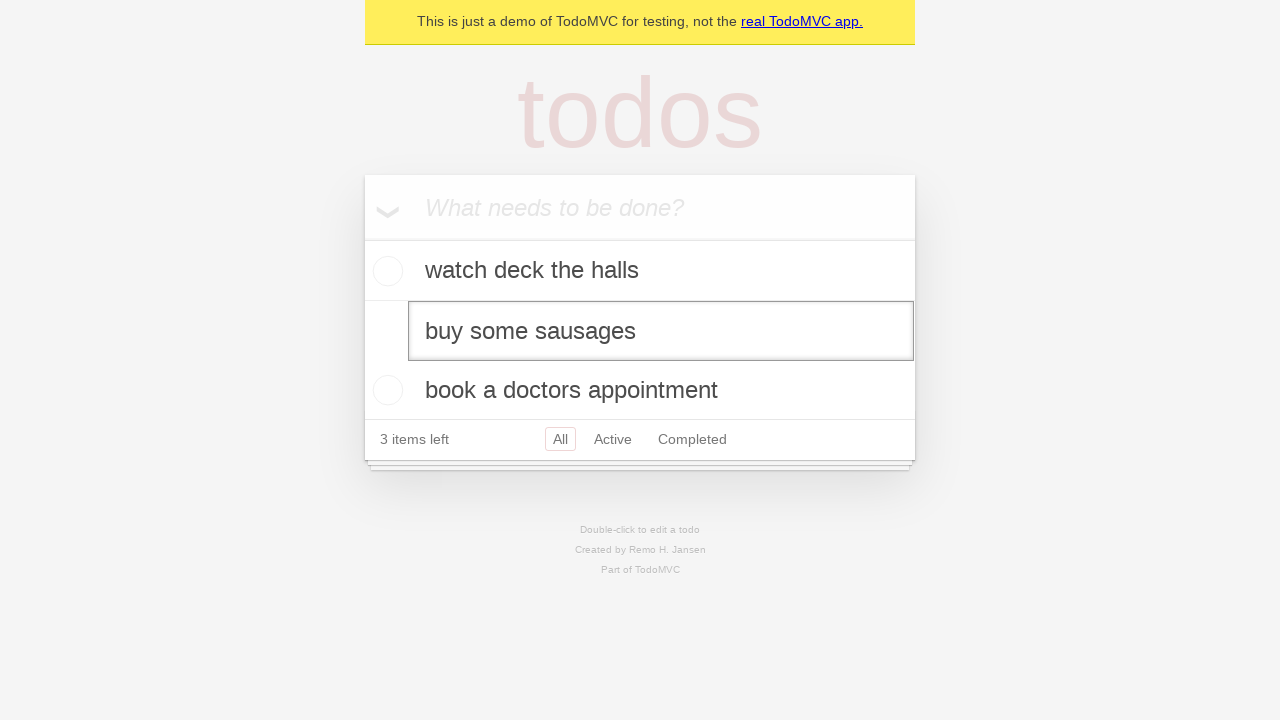

Pressed Enter to confirm todo item edit on internal:testid=[data-testid="todo-item"s] >> nth=1 >> internal:role=textbox[nam
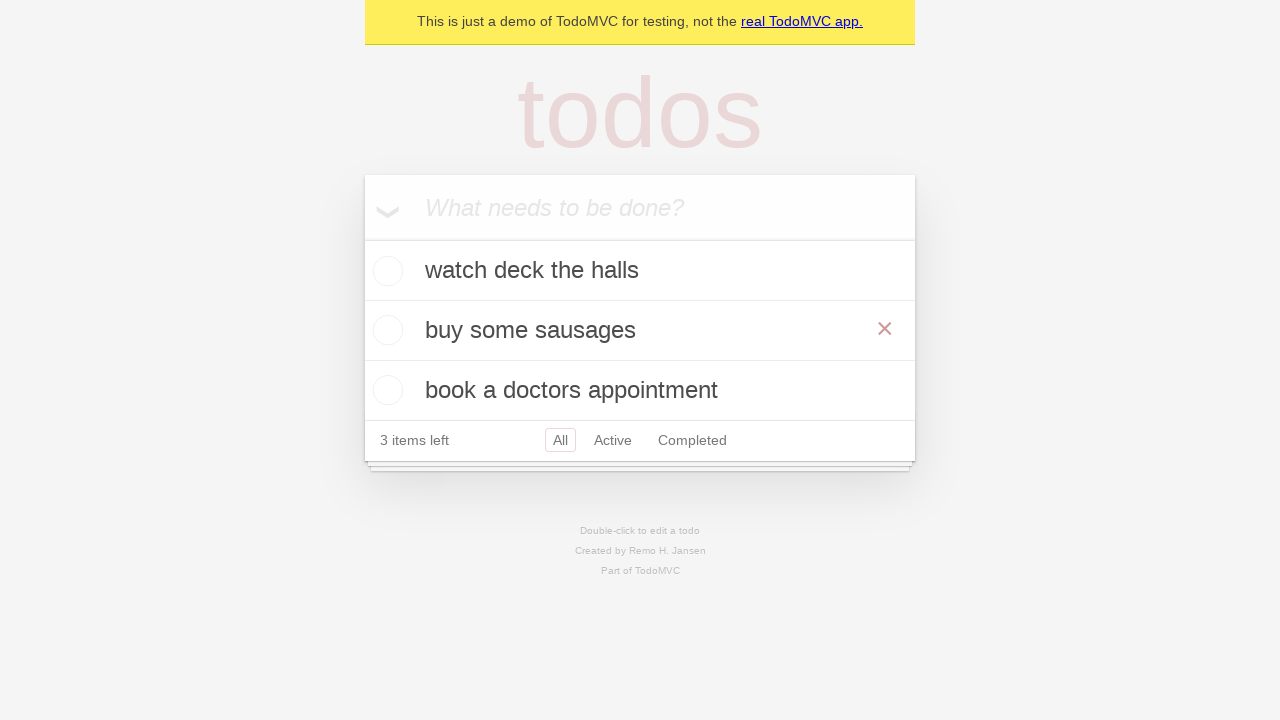

Waited 500ms for edit to complete
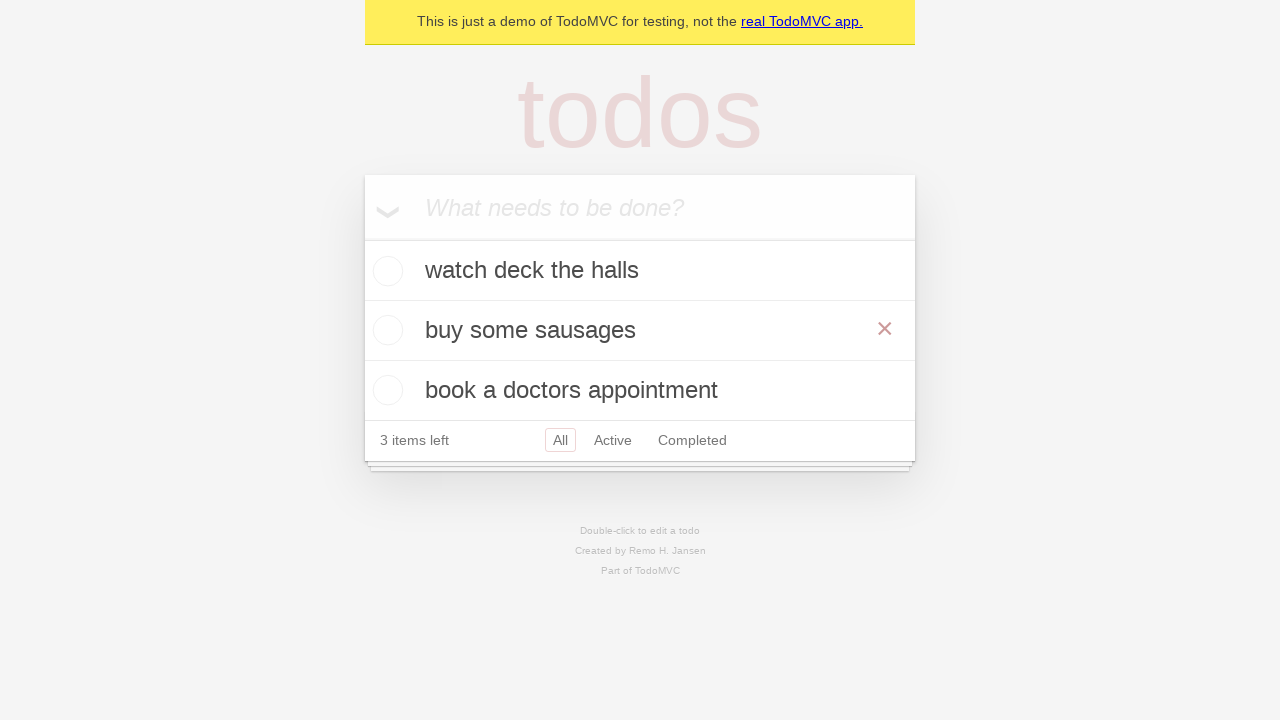

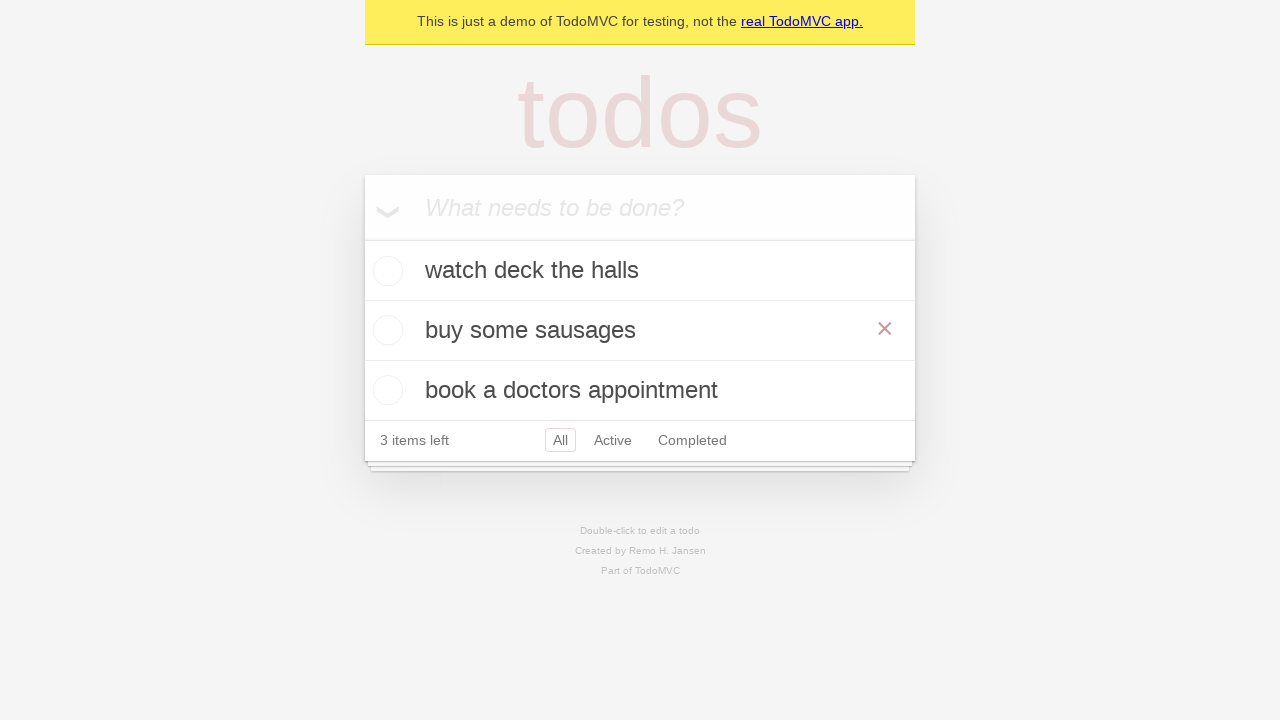